Tests JavaScript alert handling by clicking a button that triggers an alert popup, then accepting the alert dialog

Starting URL: http://www.echoecho.com/javascript4.htm

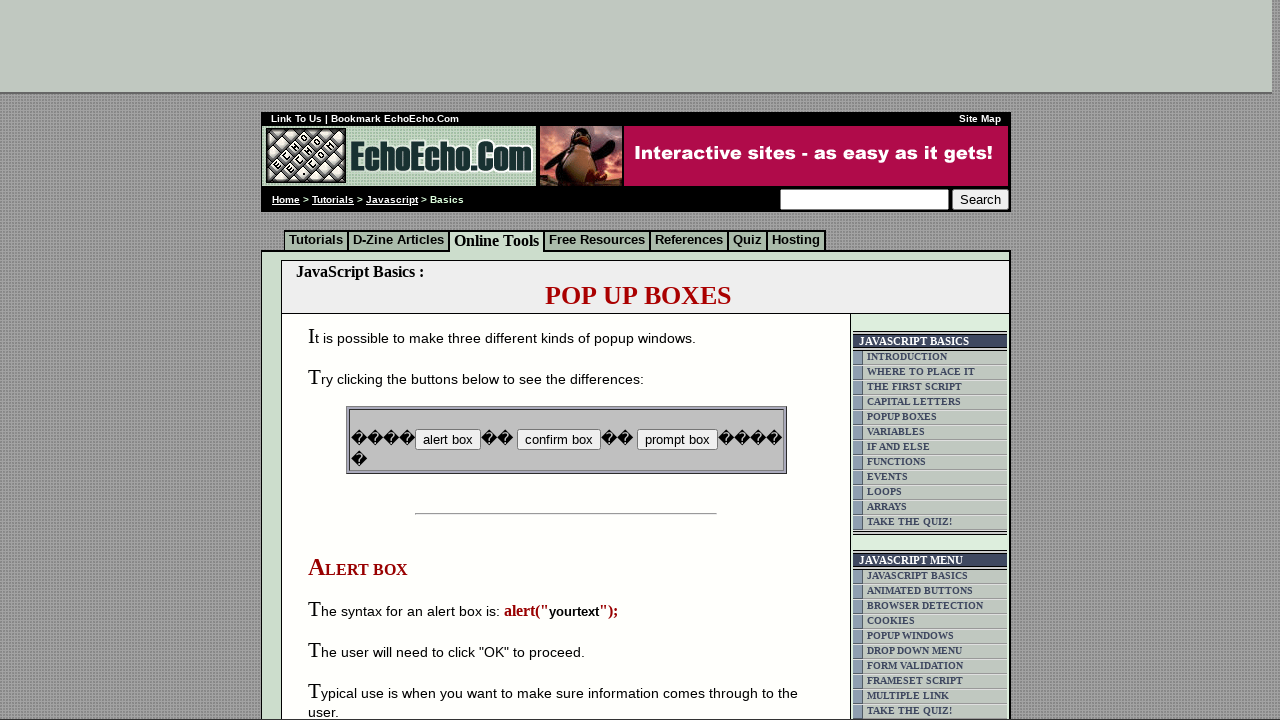

Set up dialog handler to accept alerts
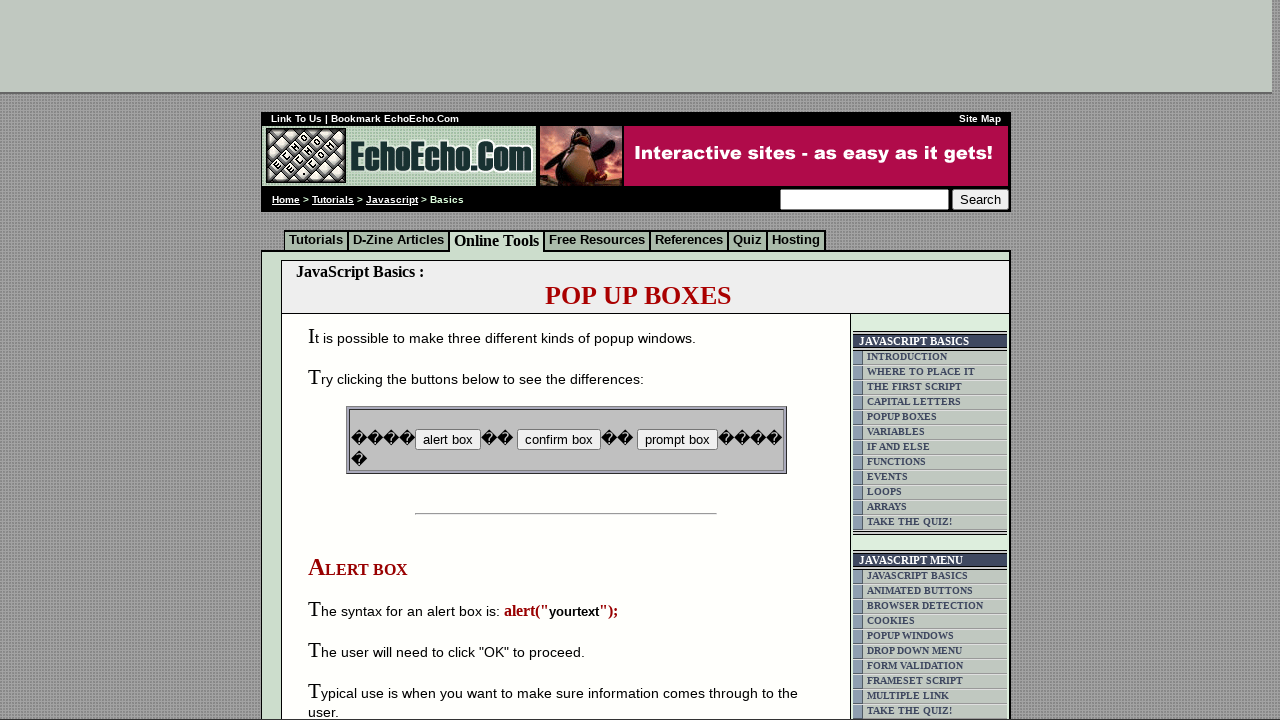

Clicked button to trigger JavaScript alert at (558, 440) on input[name='B2']
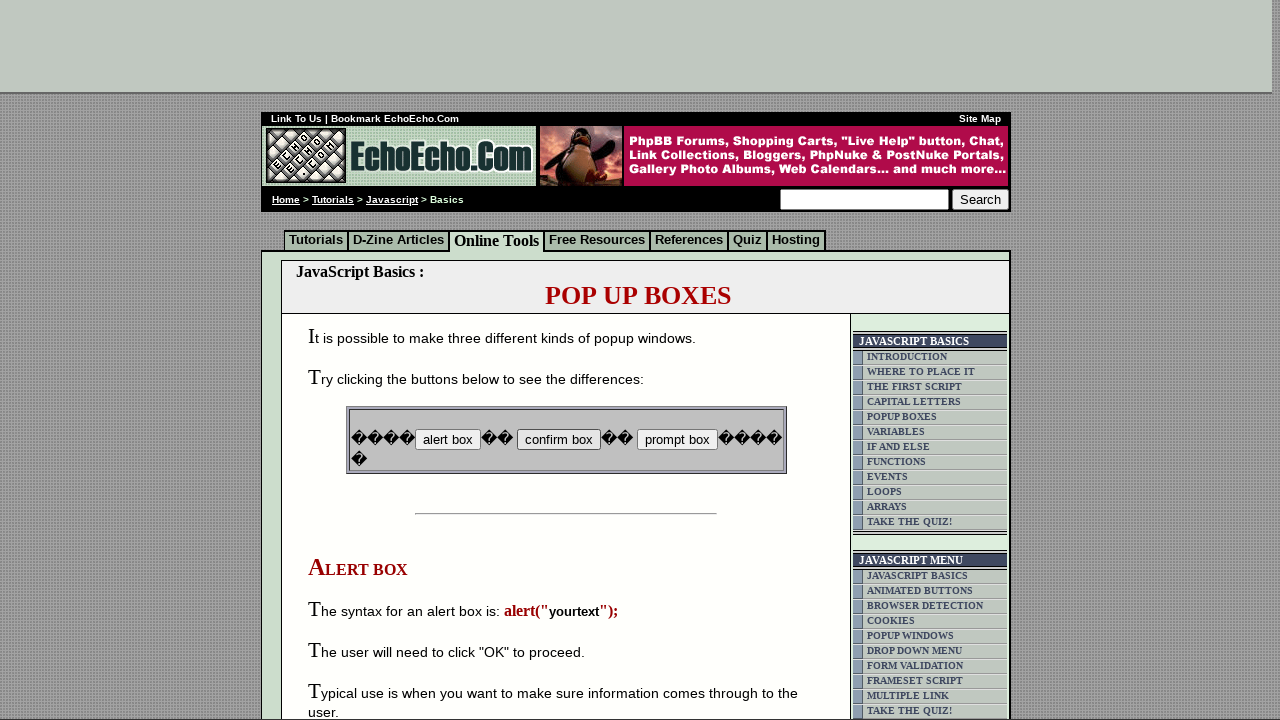

Waited for alert dialog to be processed and accepted
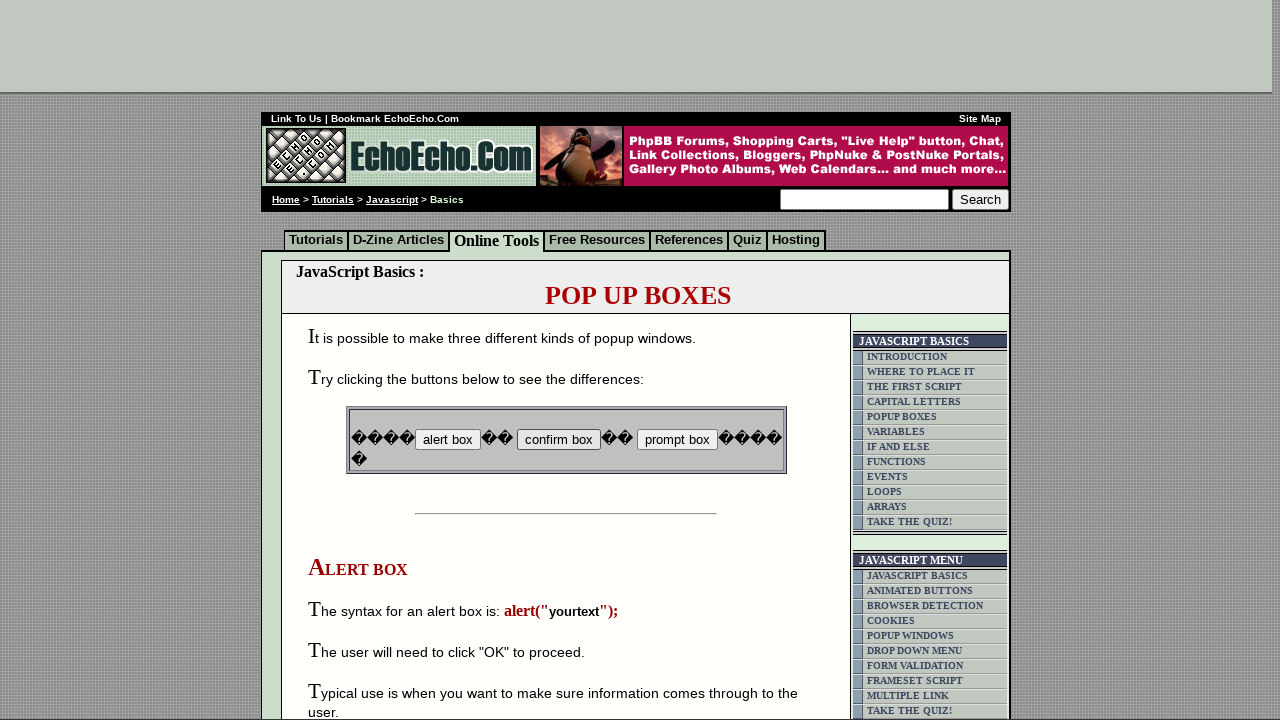

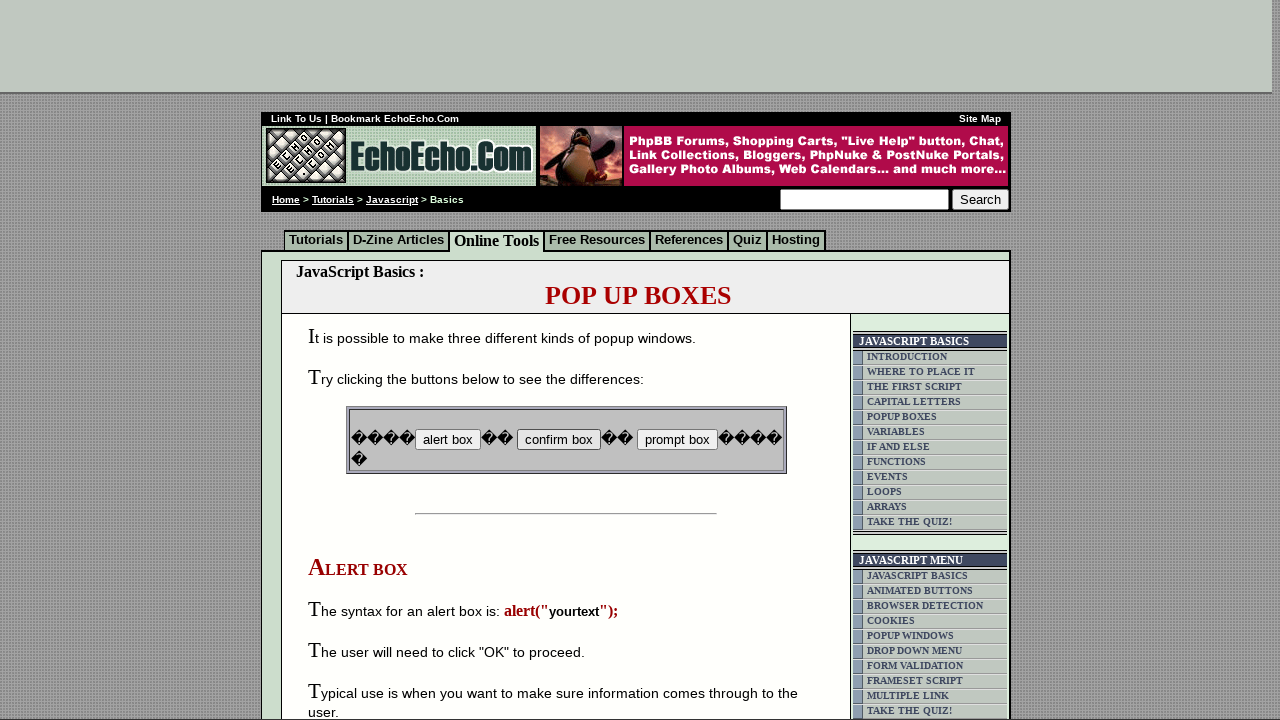